Tests date picker functionality by selecting a specific date (June 15, 2027) from a React calendar widget and verifying the selected values appear correctly in the input fields.

Starting URL: https://rahulshettyacademy.com/seleniumPractise/#/offers

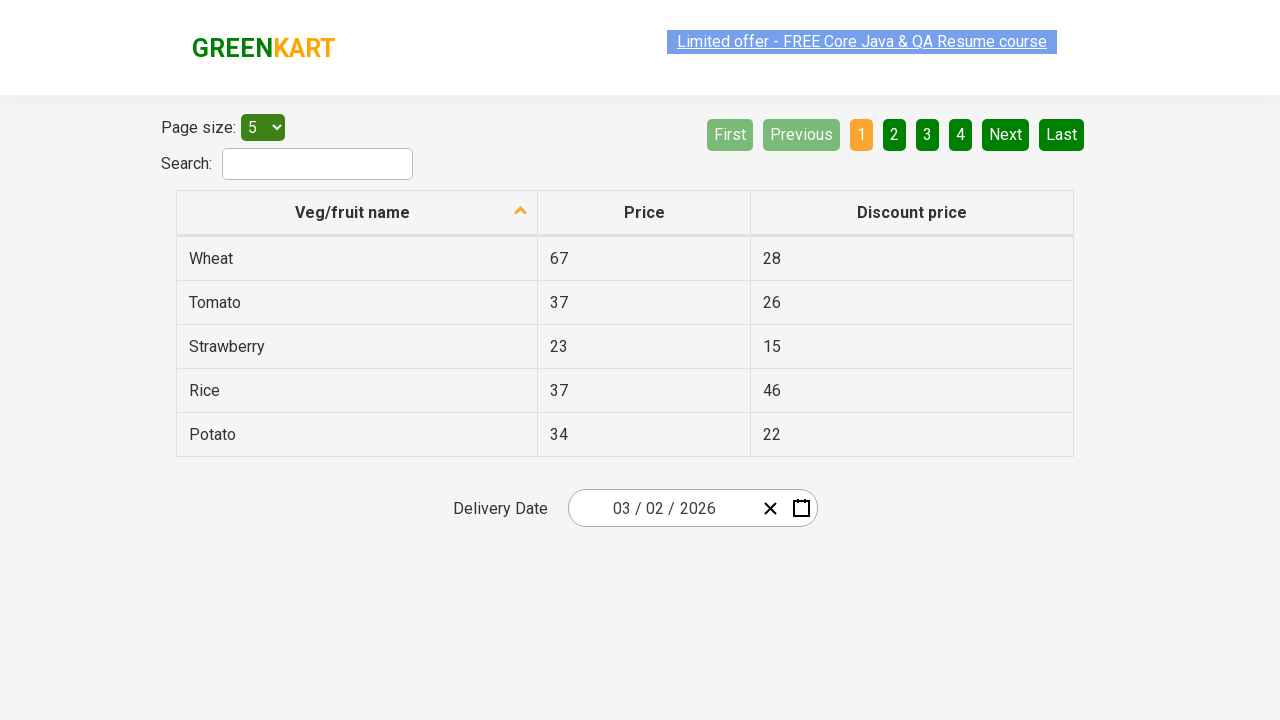

Waited 5 seconds for page to load
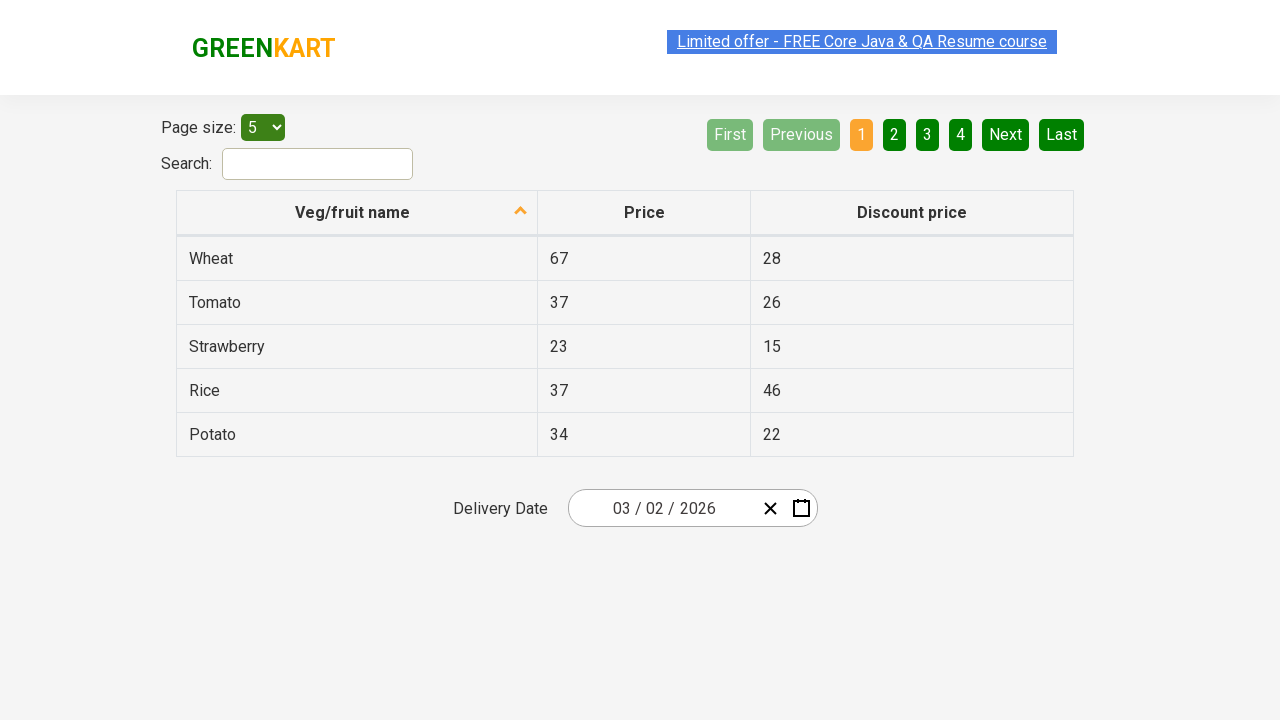

Clicked date picker input group to open calendar widget at (662, 508) on .react-date-picker__inputGroup
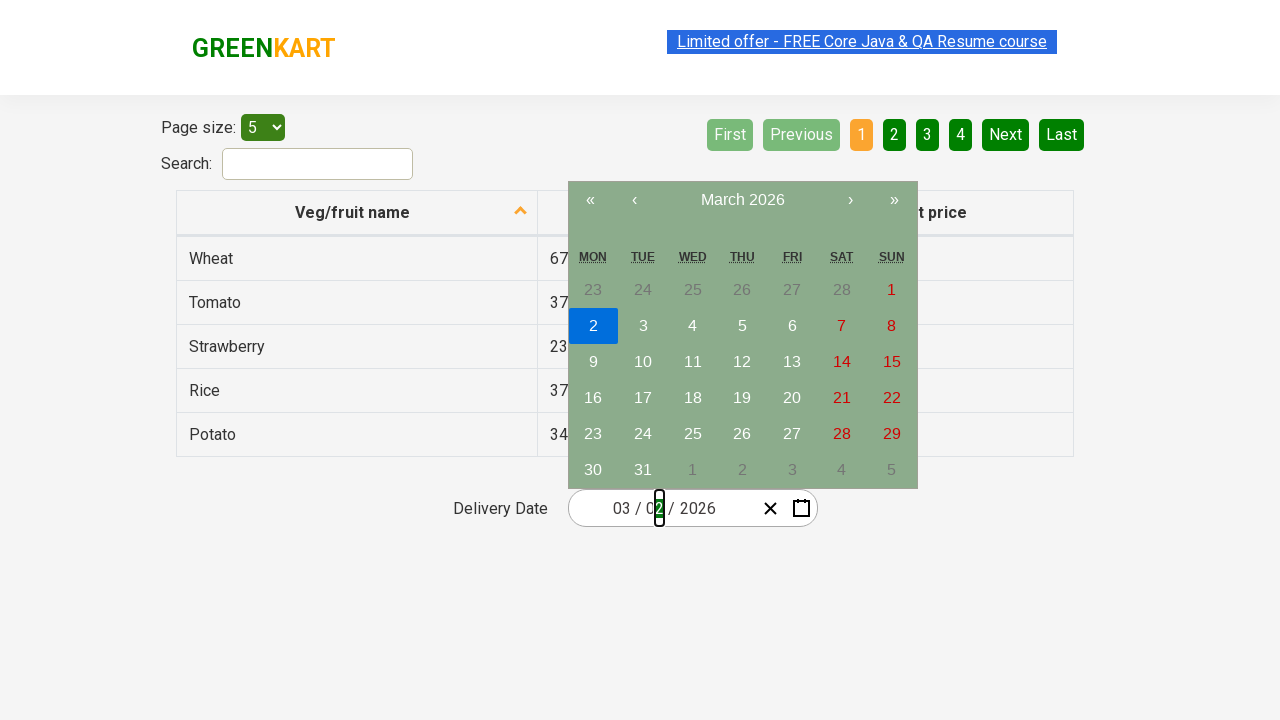

Clicked navigation label to navigate to month view at (742, 200) on .react-calendar__navigation__label
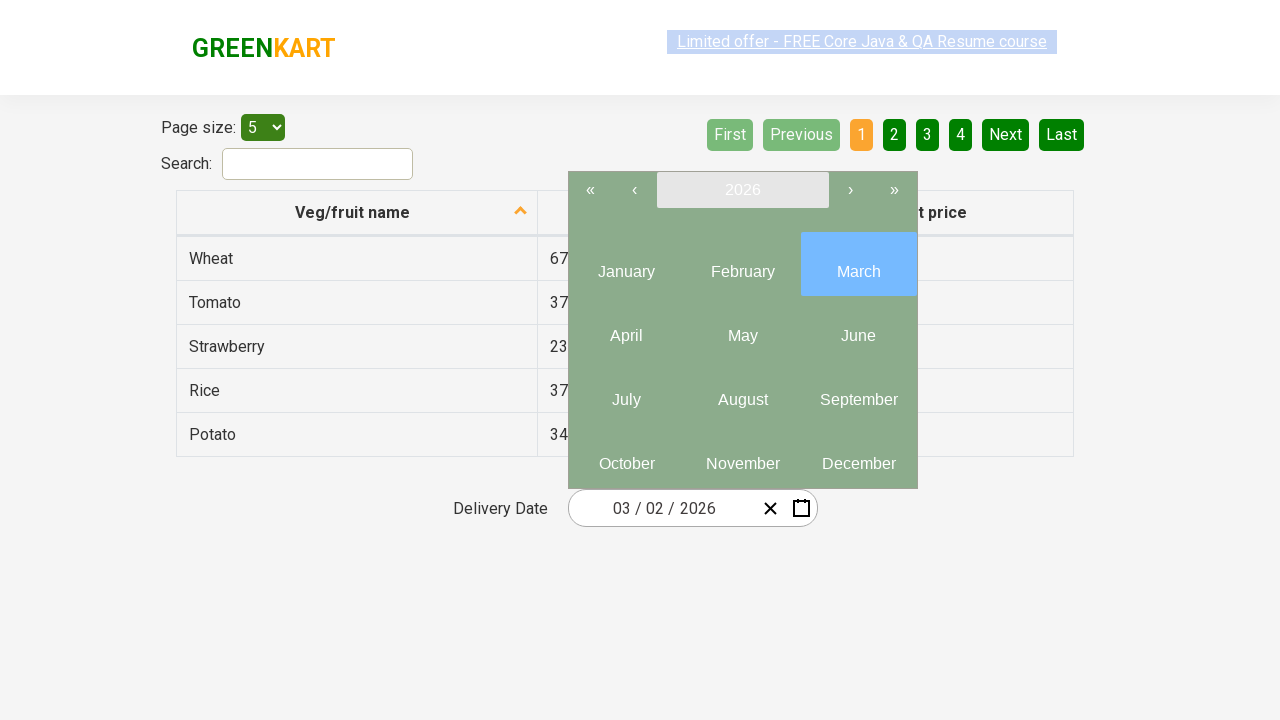

Clicked navigation label again to navigate to year view at (742, 190) on .react-calendar__navigation__label
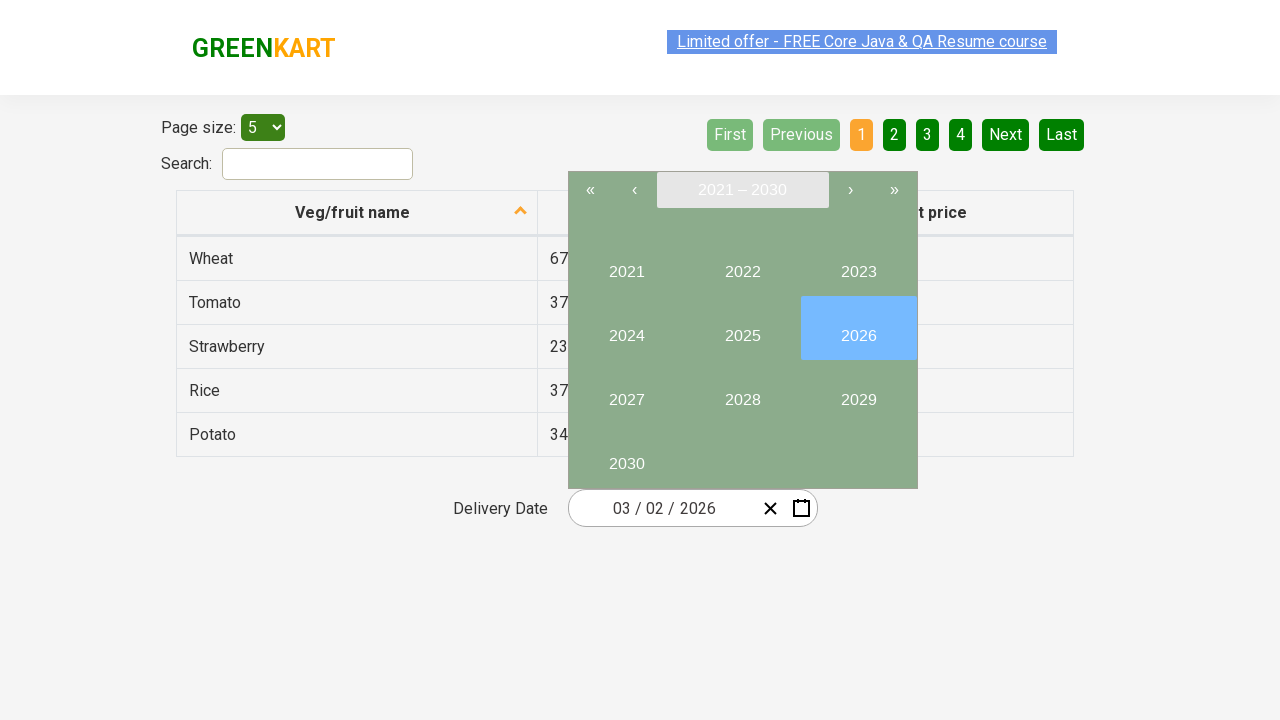

Selected year 2027 from calendar at (626, 392) on button:has-text('2027')
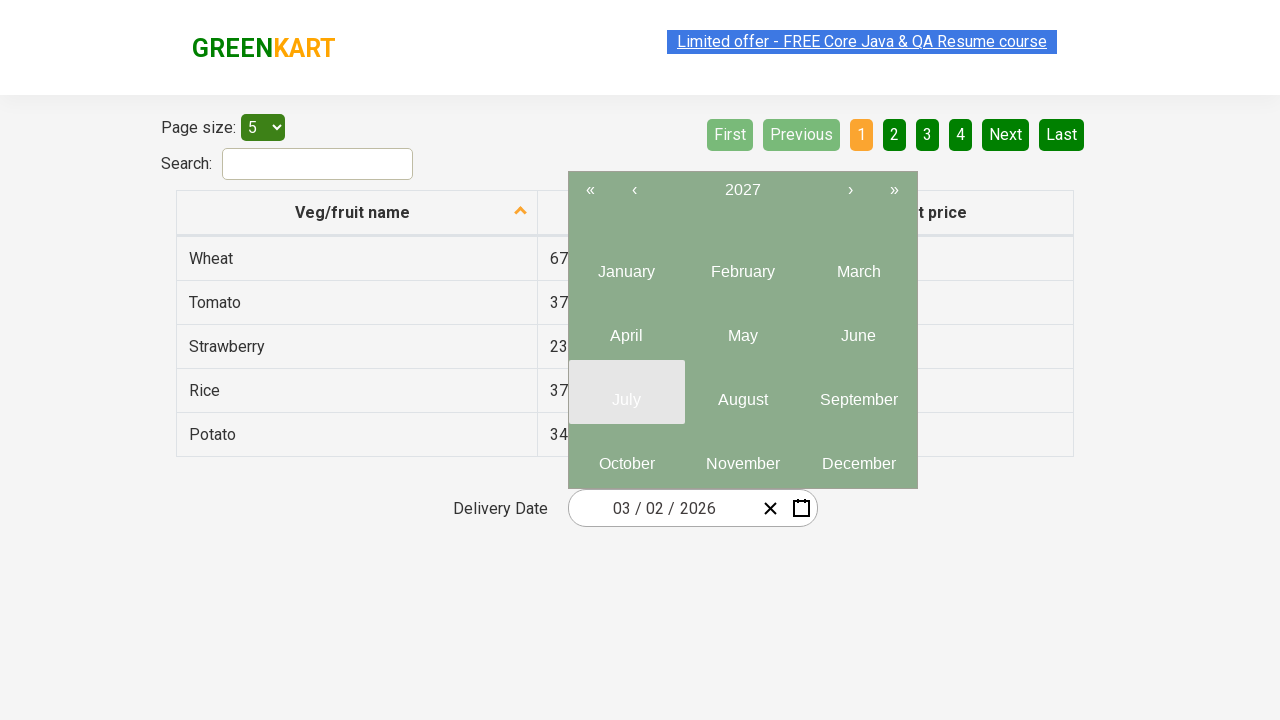

Selected month 6 (June) from calendar at (858, 328) on .react-calendar__year-view__months__month >> nth=5
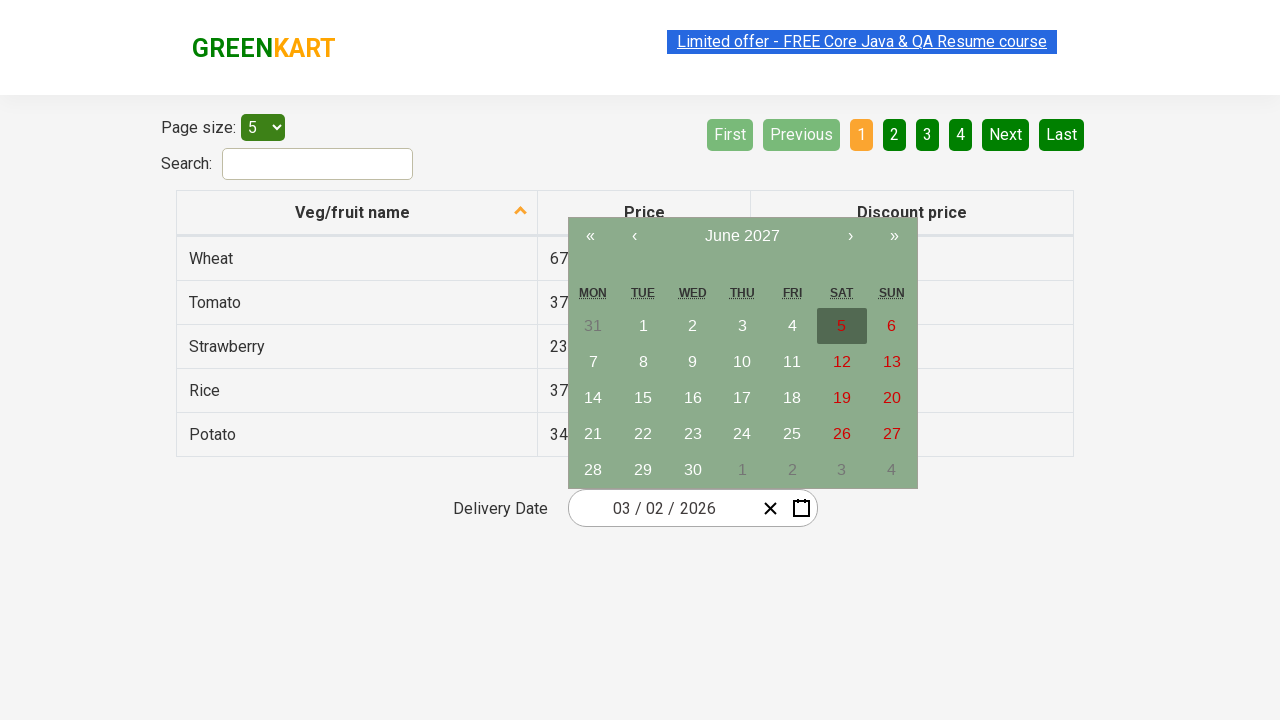

Selected date 15 from calendar at (643, 398) on abbr:has-text('15')
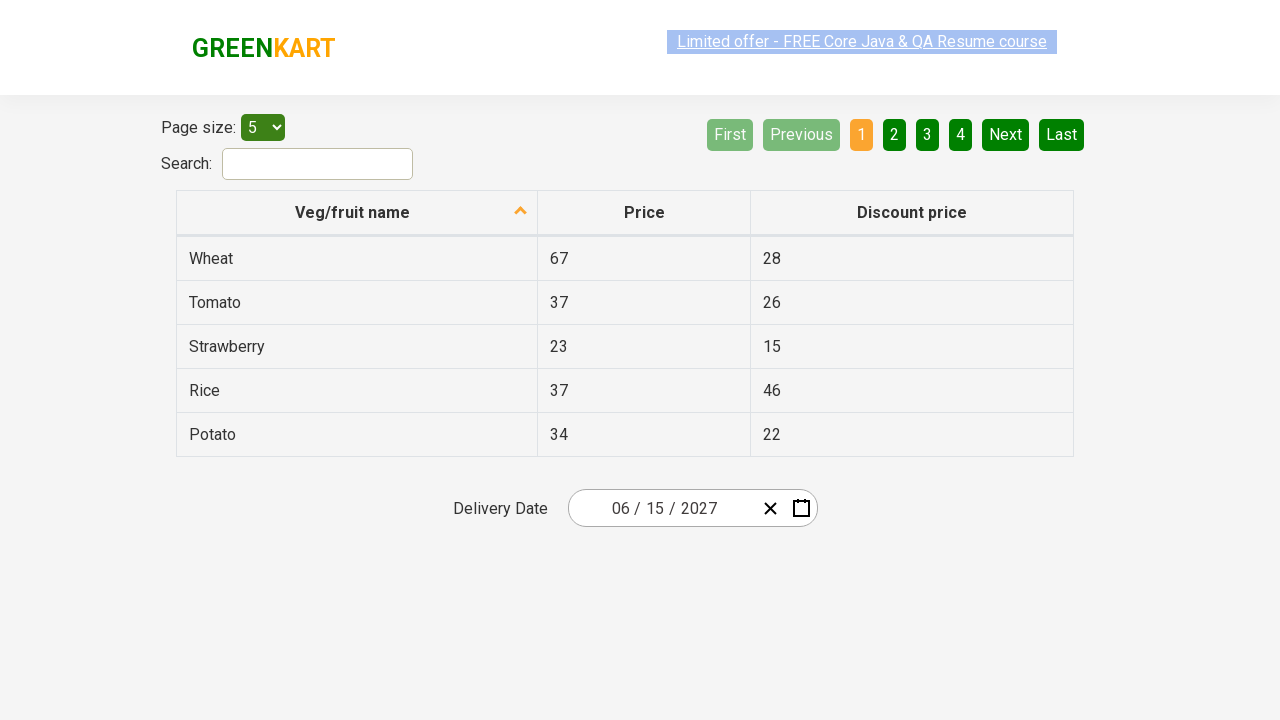

Verified date selection: month=6, day=15, year=2027 appear correctly in input fields
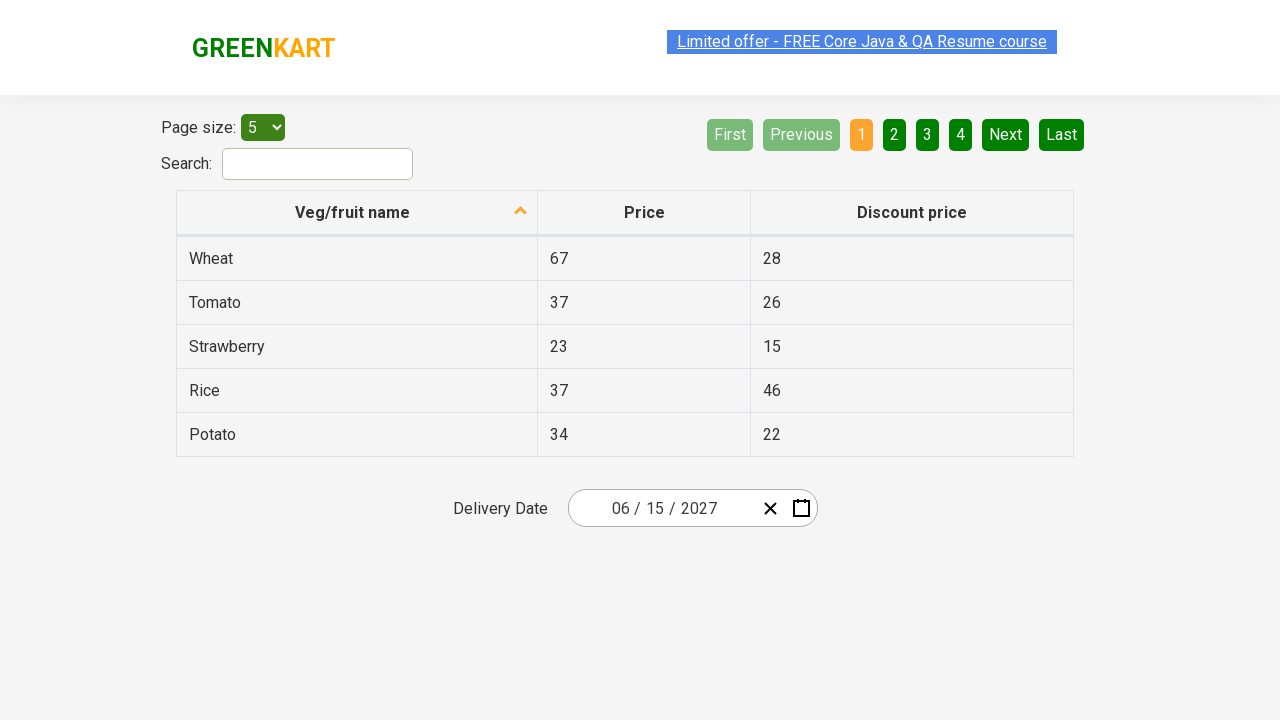

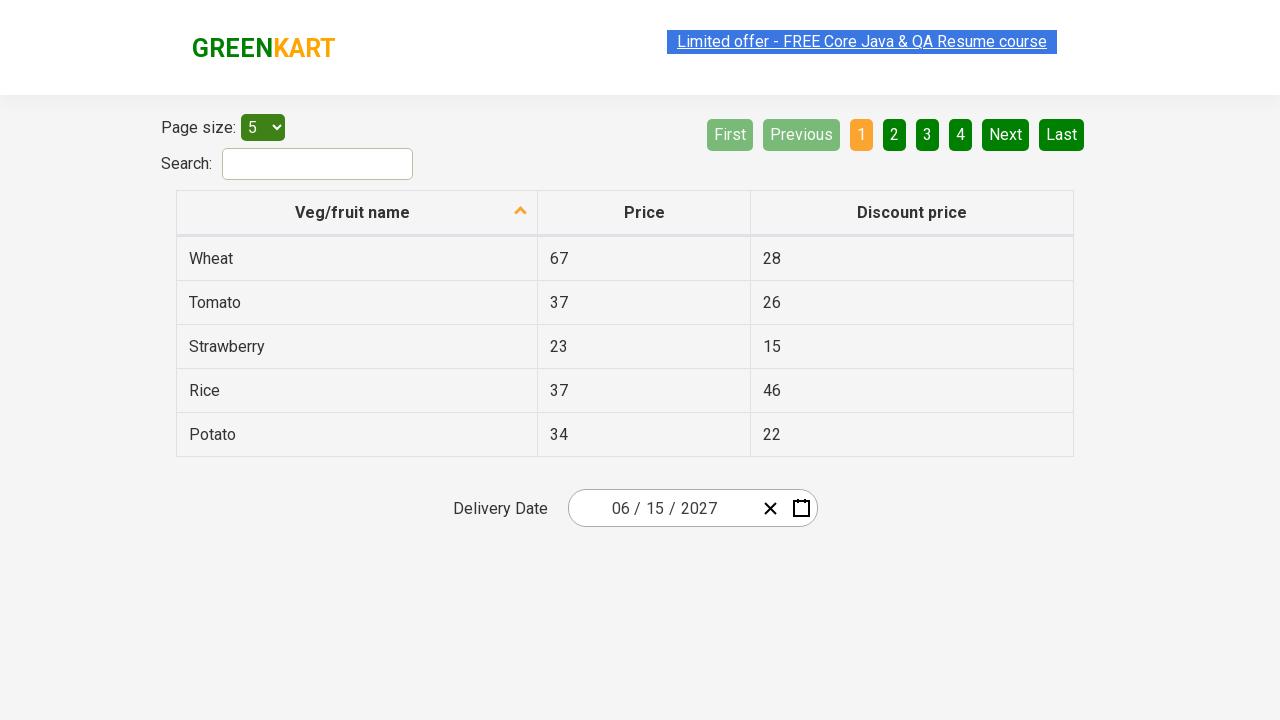